Tests passenger dropdown functionality by clicking to open the dropdown, incrementing adult passenger count 4 times using the plus button, and closing the dropdown

Starting URL: https://rahulshettyacademy.com/dropdownsPractise/

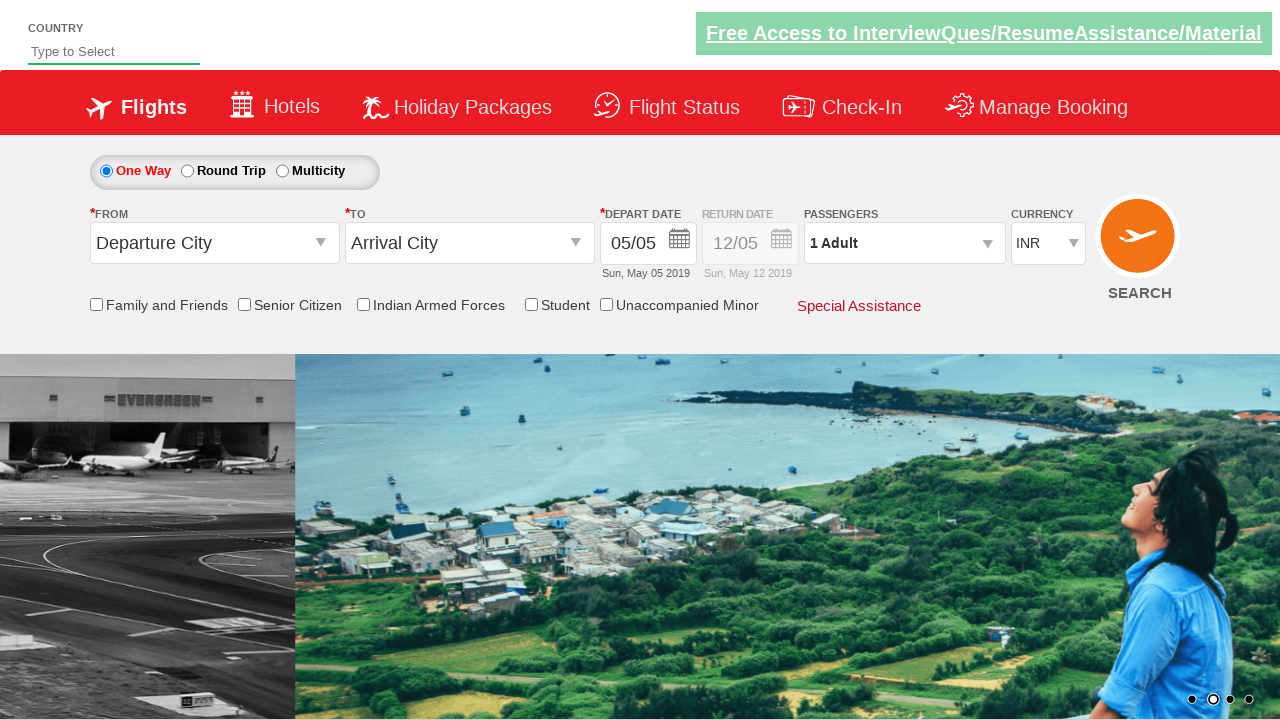

Clicked passenger info dropdown to open it at (904, 243) on #divpaxinfo
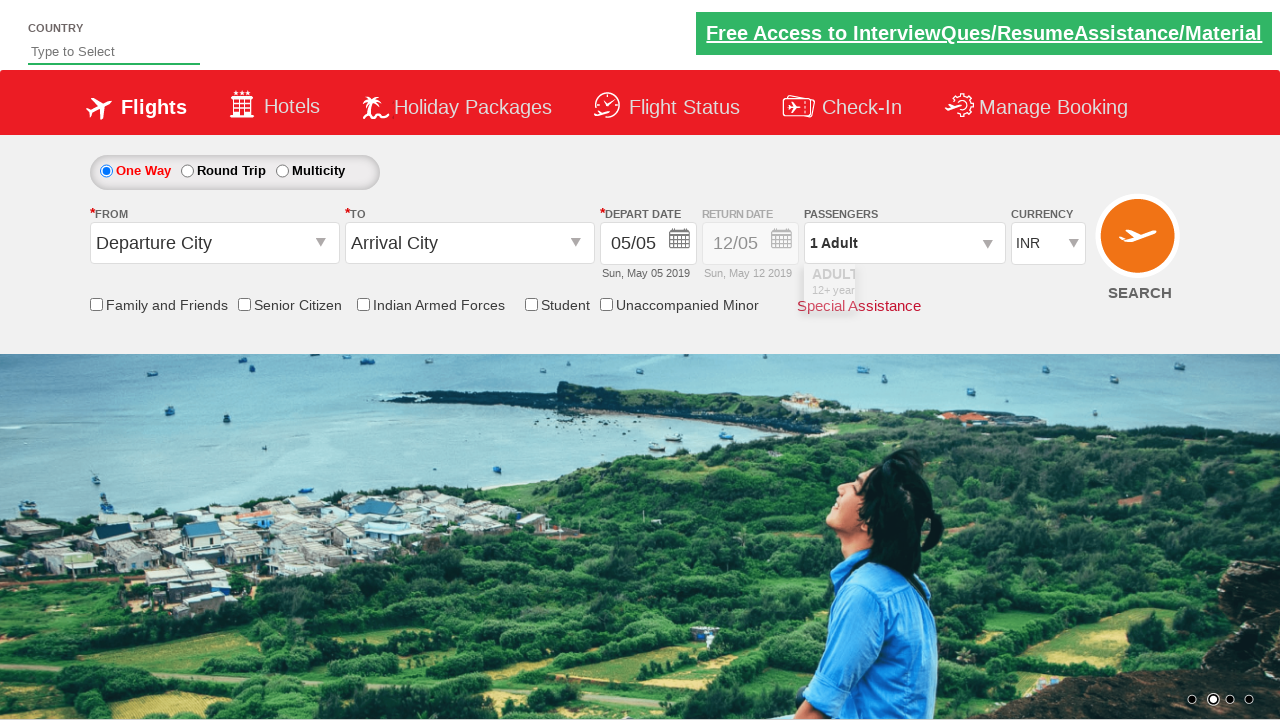

Waited for dropdown to be visible
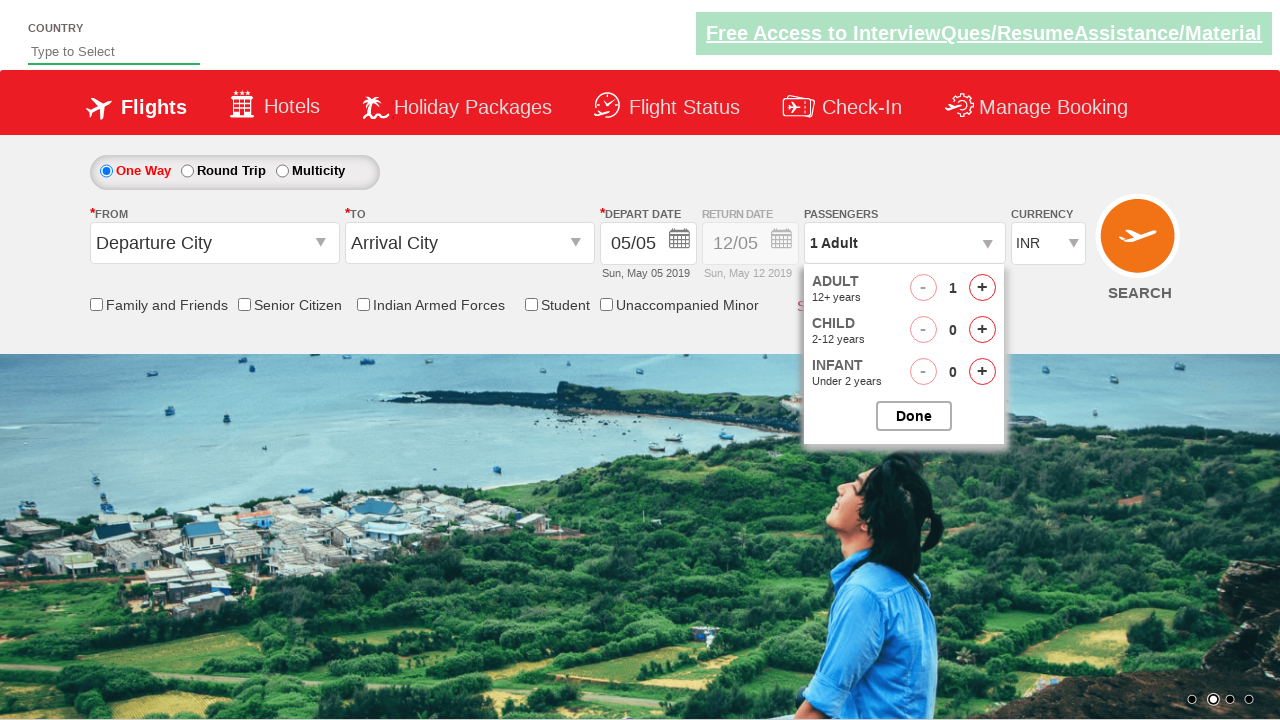

Clicked plus button to increment adult passenger count (iteration 1/4) at (982, 288) on #hrefIncAdt
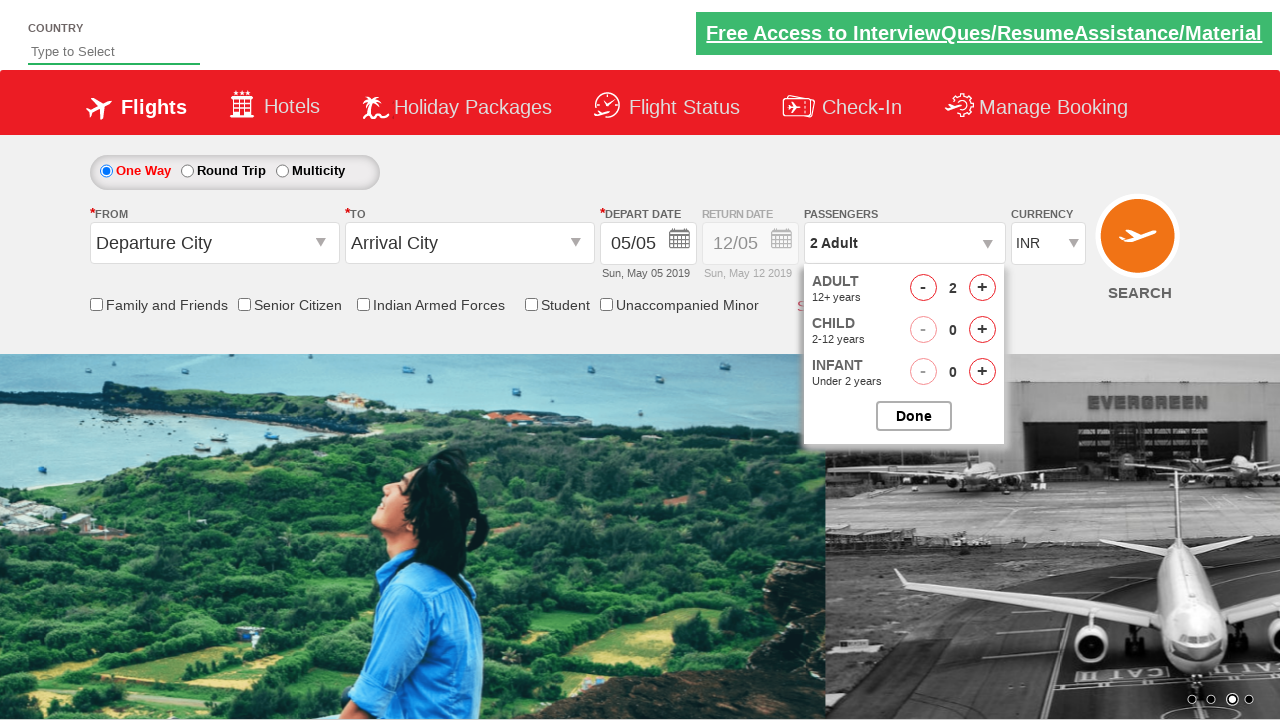

Clicked plus button to increment adult passenger count (iteration 2/4) at (982, 288) on #hrefIncAdt
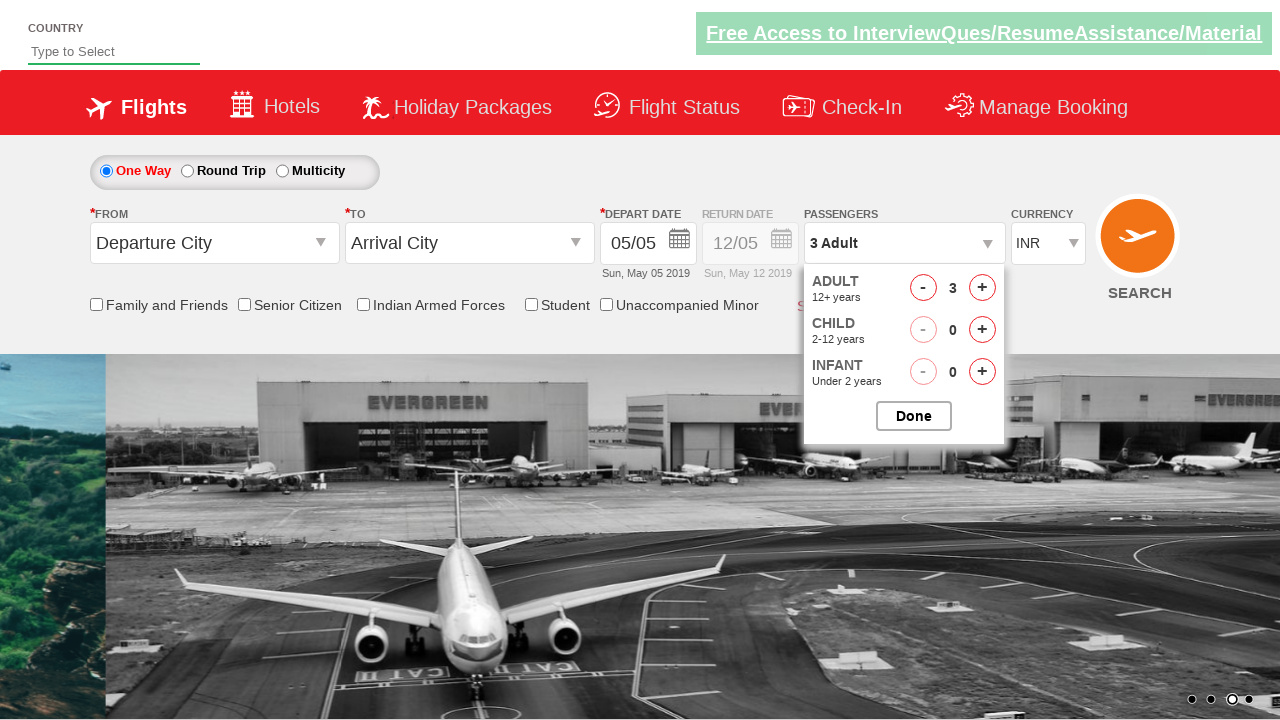

Clicked plus button to increment adult passenger count (iteration 3/4) at (982, 288) on #hrefIncAdt
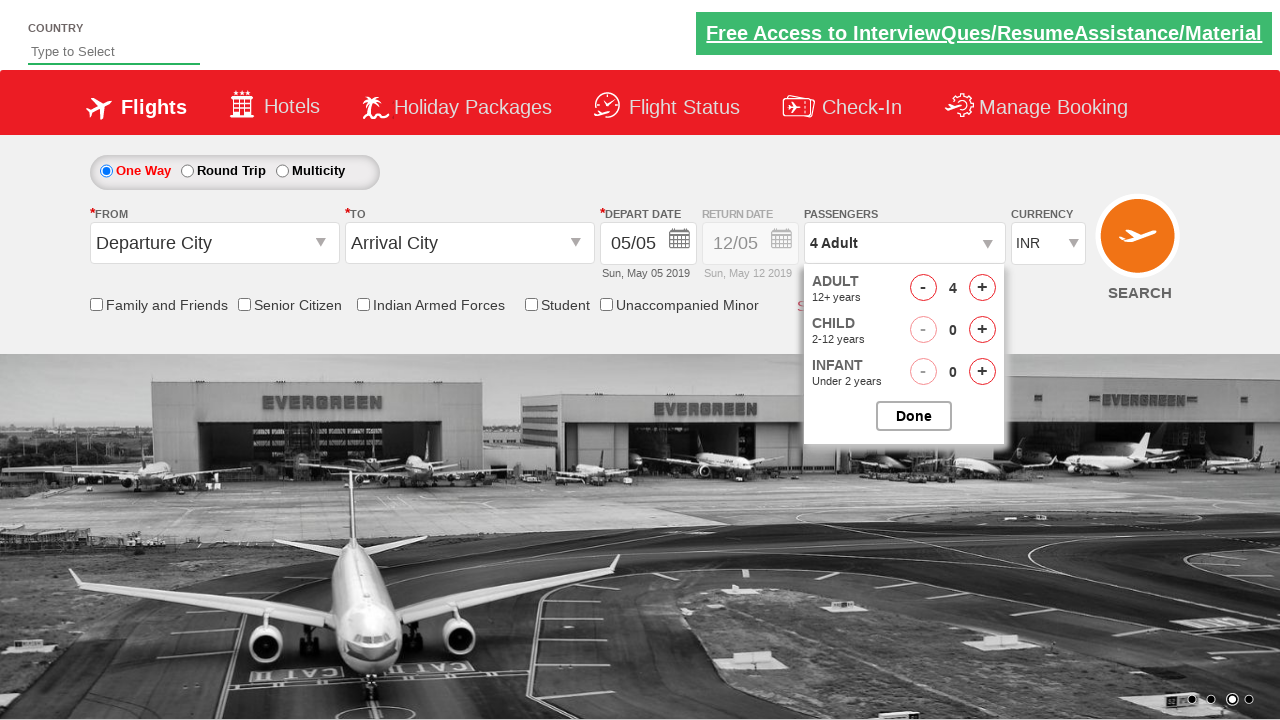

Clicked plus button to increment adult passenger count (iteration 4/4) at (982, 288) on #hrefIncAdt
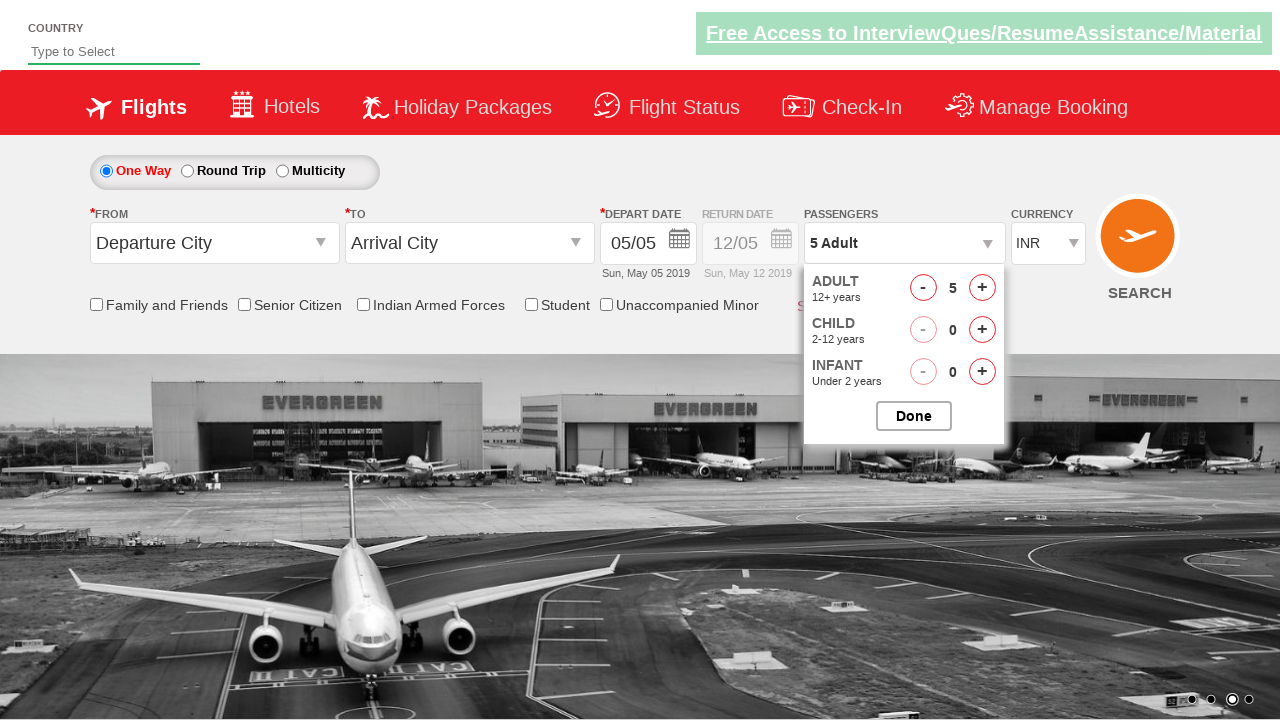

Clicked button to close the passenger options dropdown at (914, 416) on #btnclosepaxoption
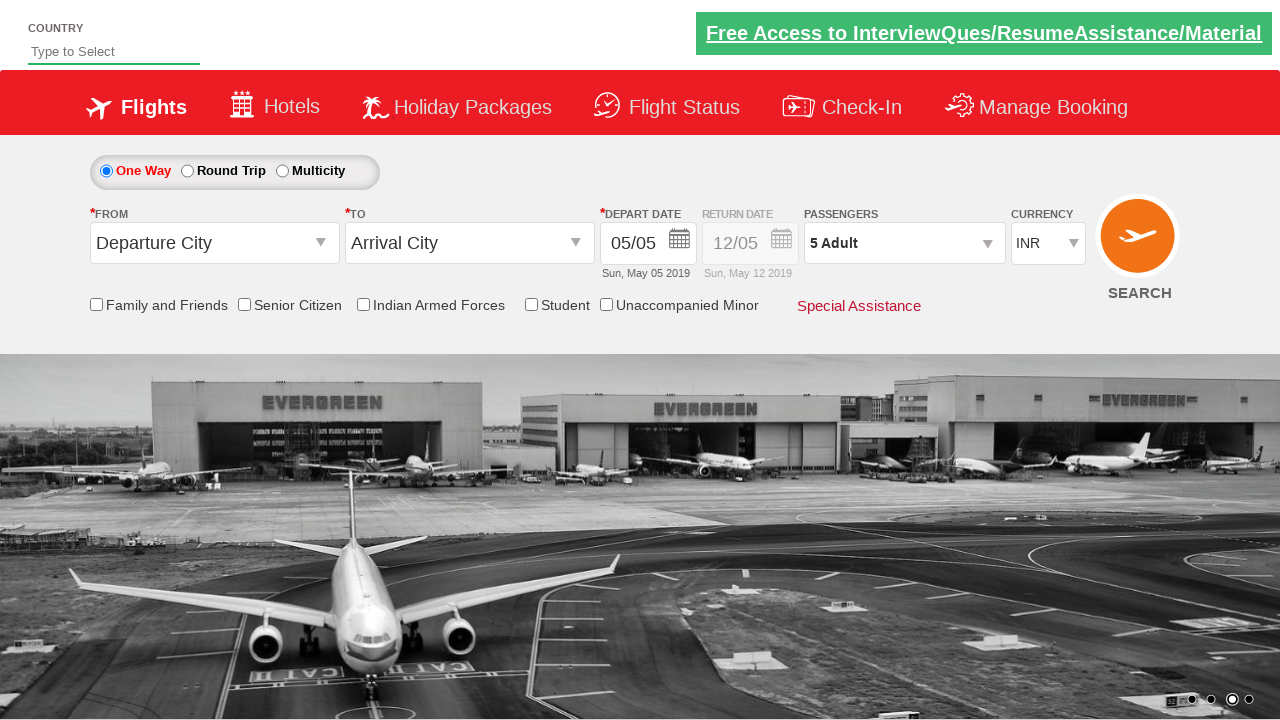

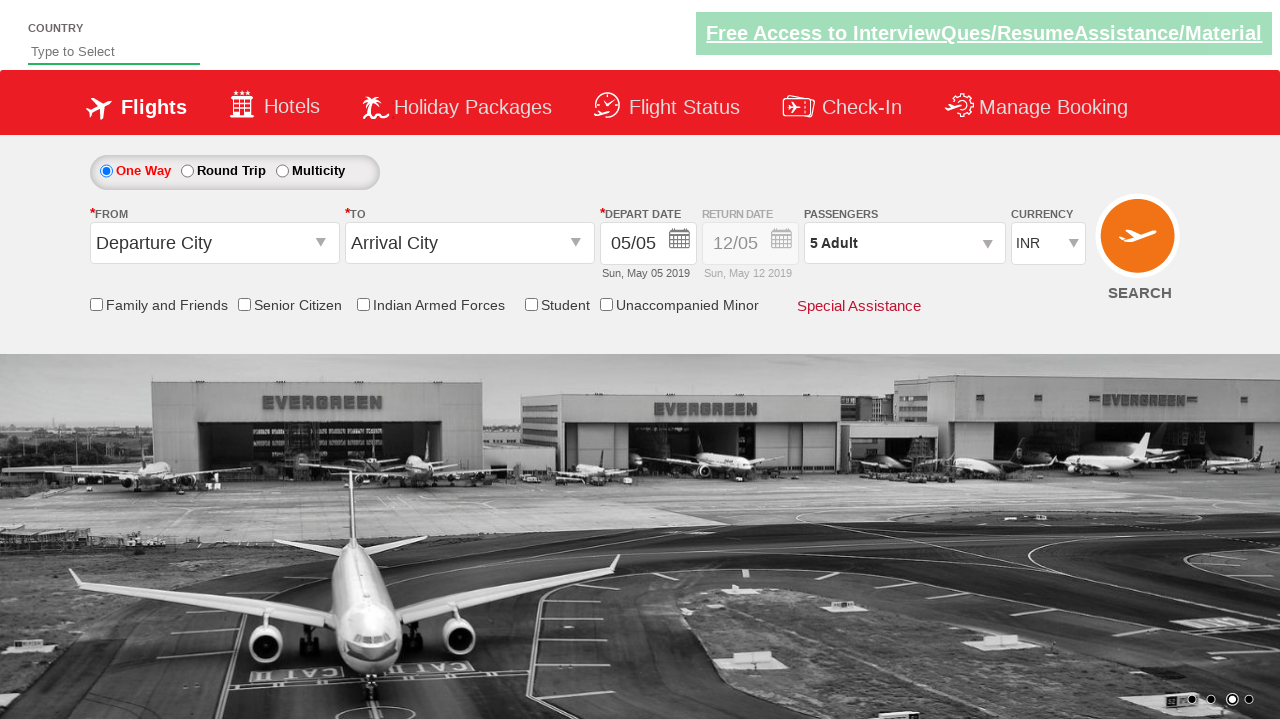